Tests keyboard events by selecting all text in the source textarea using Ctrl+A, copying with Ctrl+C, then pasting into the target textarea using Ctrl+A and Ctrl+V

Starting URL: https://extendsclass.com/text-compare

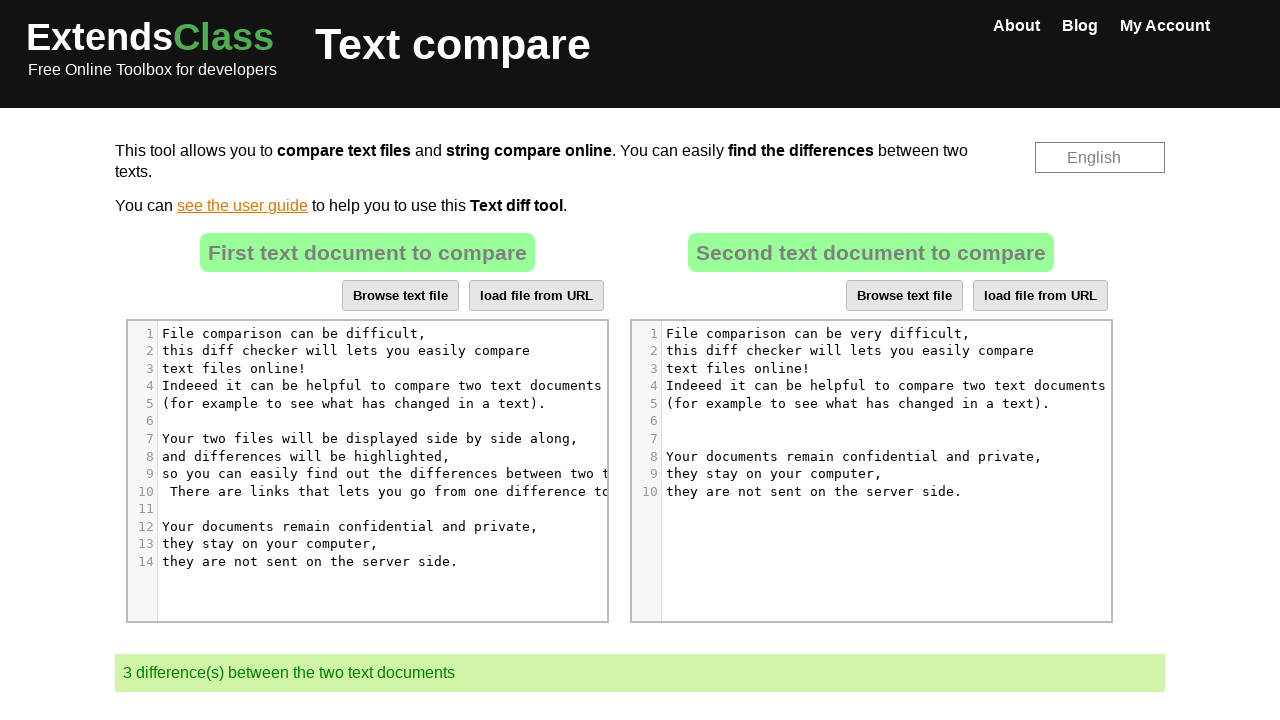

Waited for page to fully load (networkidle)
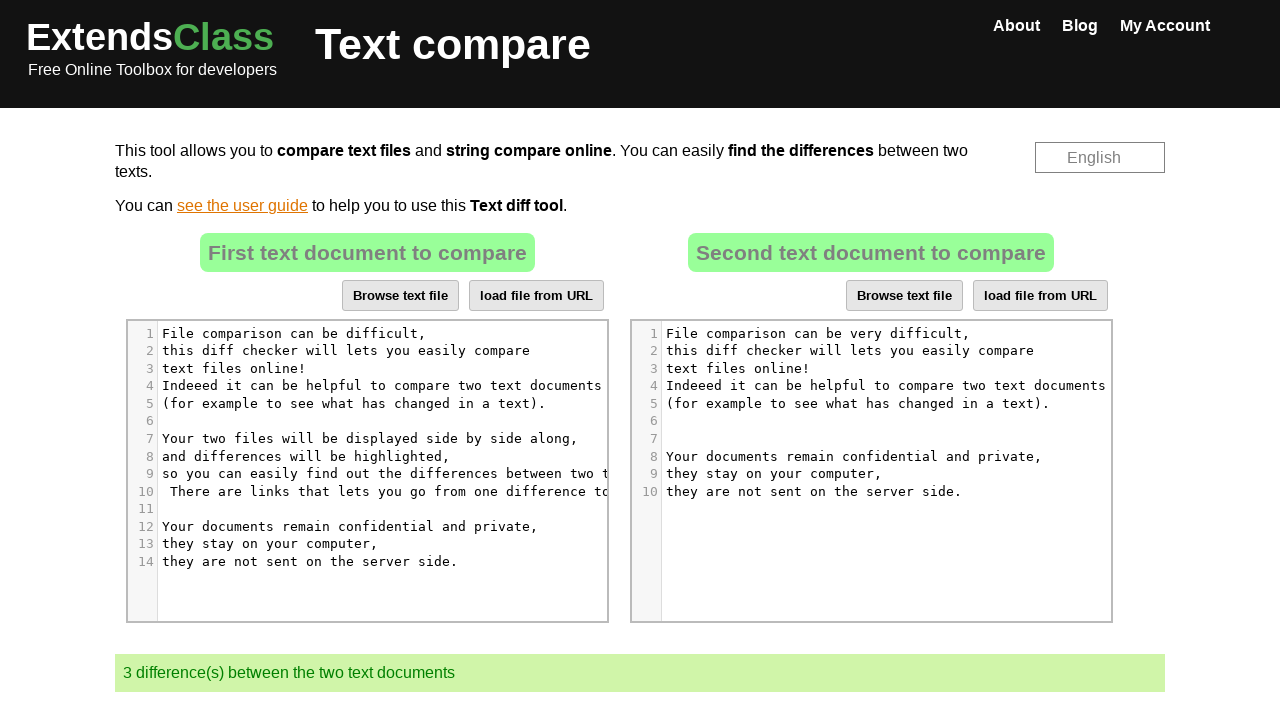

Located source textarea element
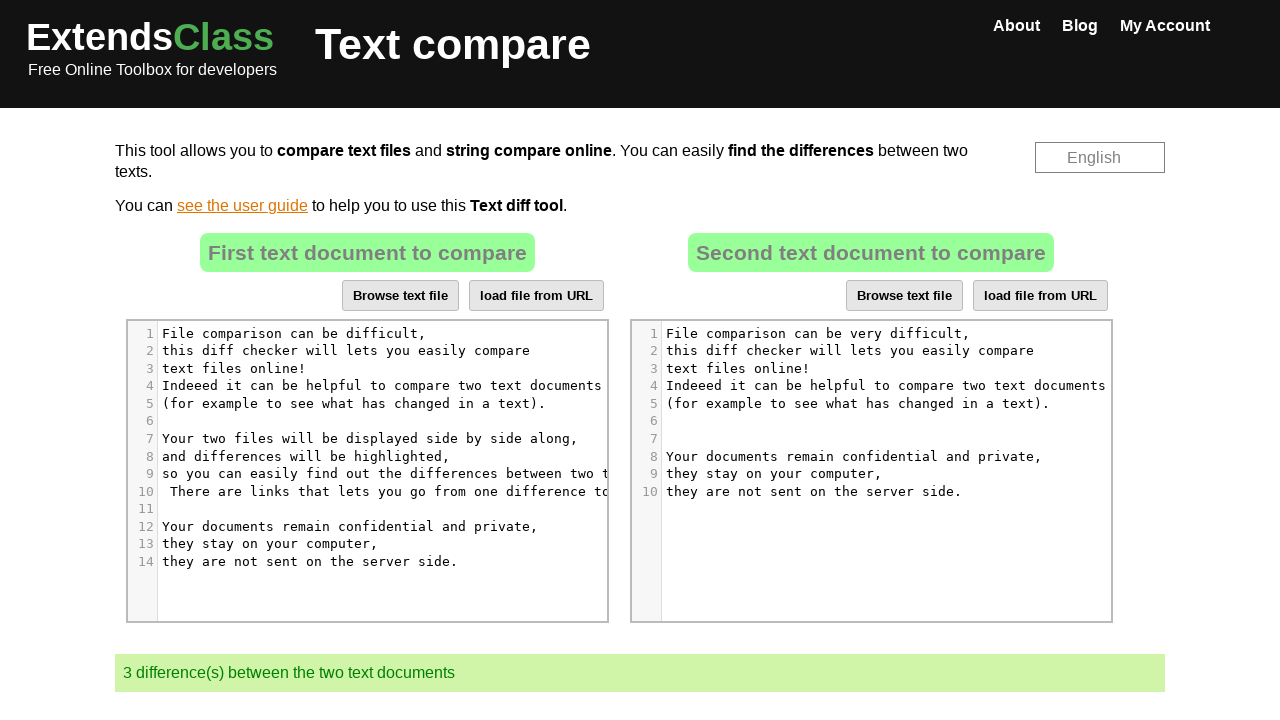

Clicked on source textarea at (391, 333) on xpath=//*[@id='dropZone']/div[2]/div/div[6]/div[1]/div/div/div/div[5]/div[1]/pre
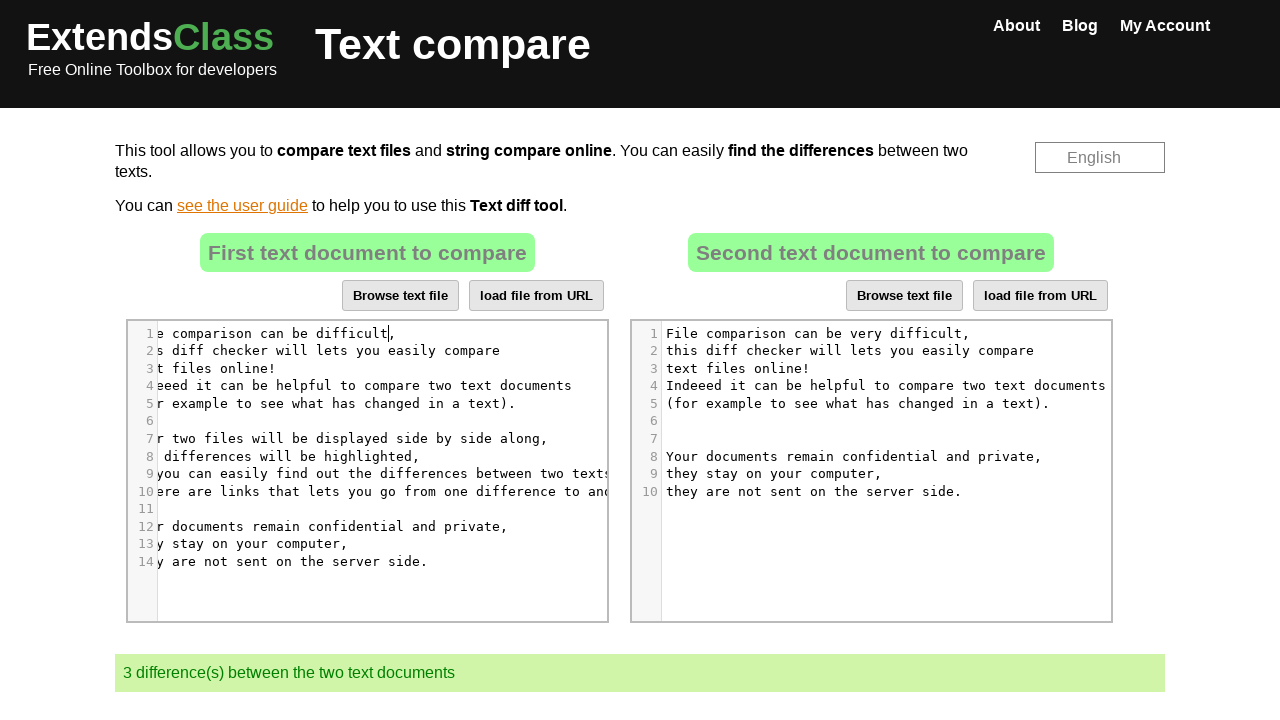

Pressed Ctrl+A to select all text in source textarea
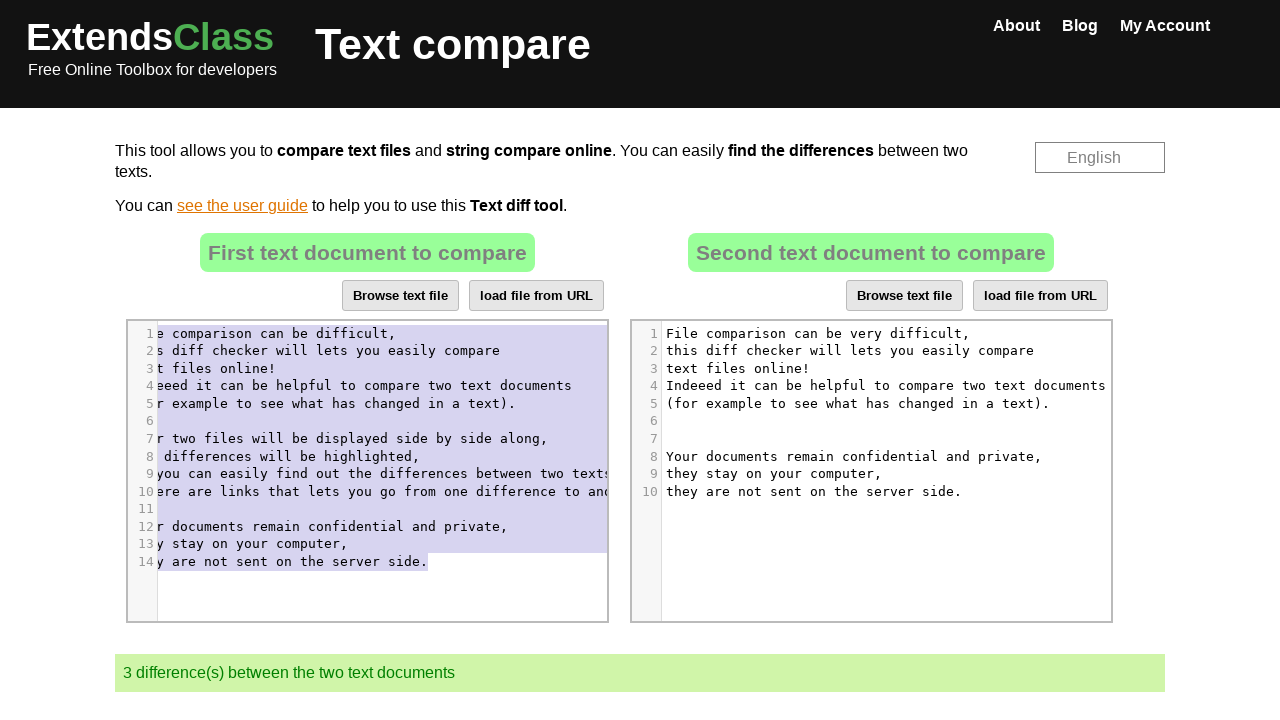

Pressed Ctrl+C to copy selected text
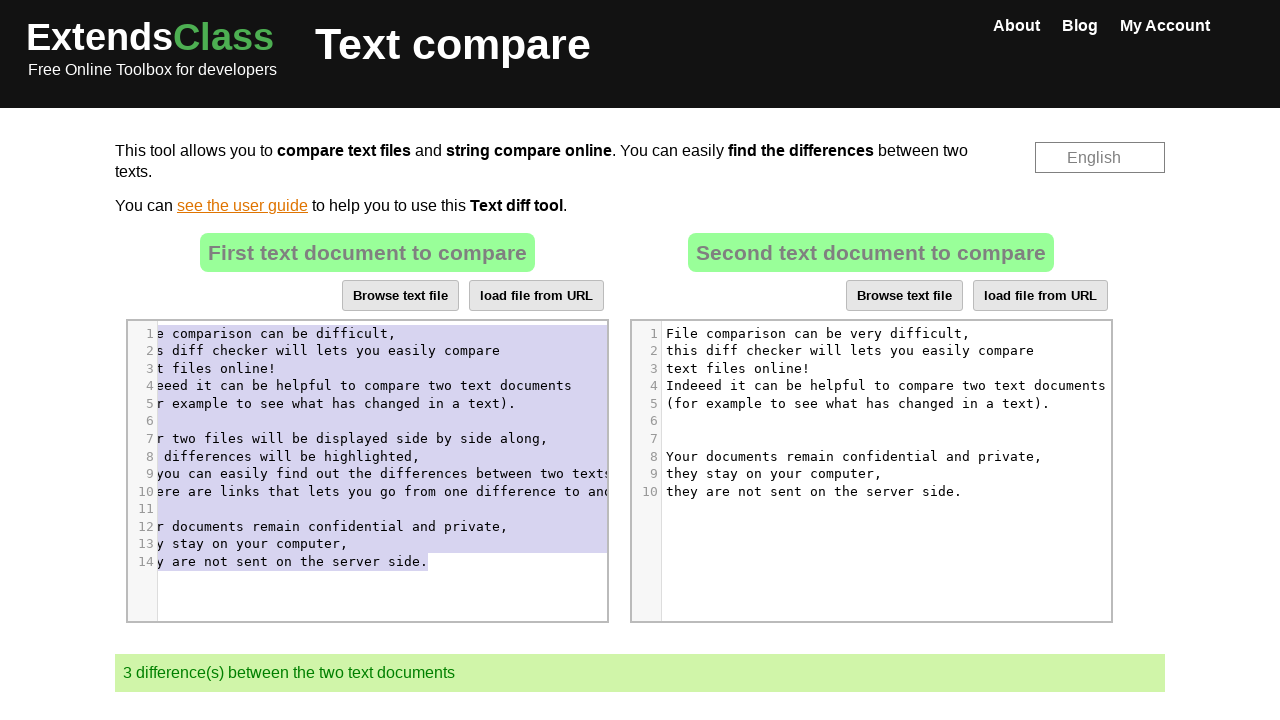

Waited 500ms for clipboard operation to complete
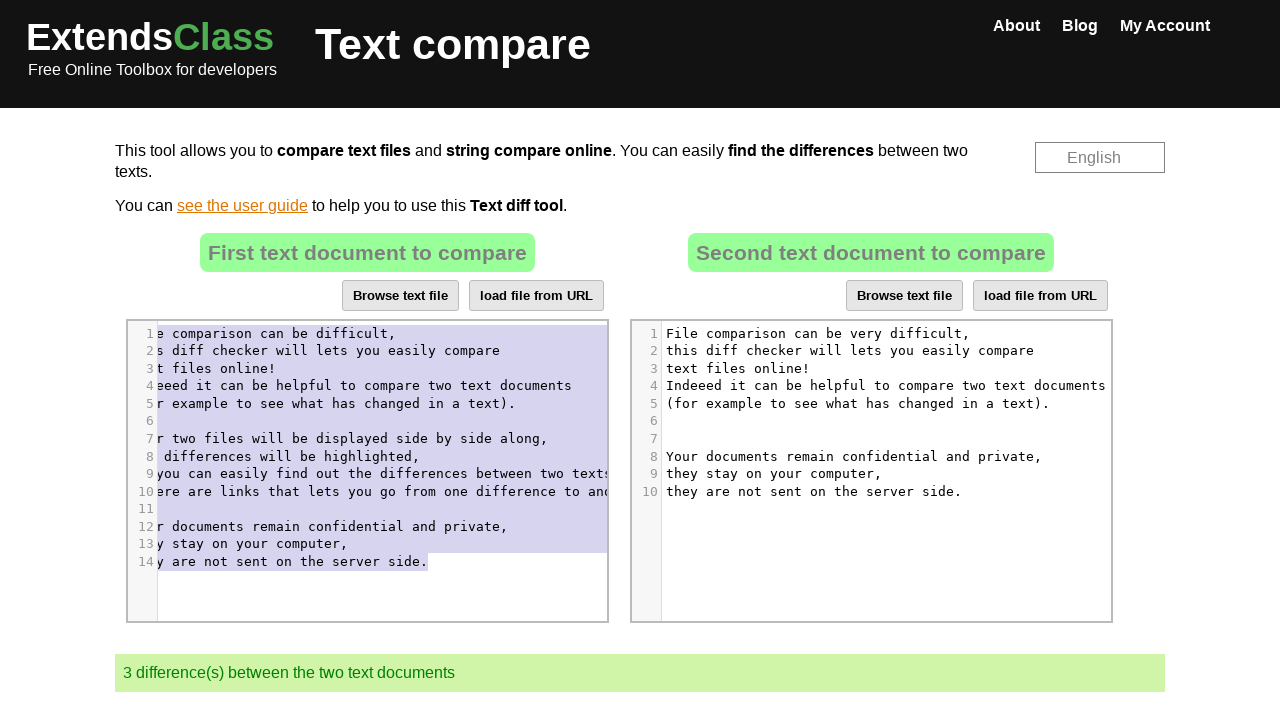

Located target textarea element
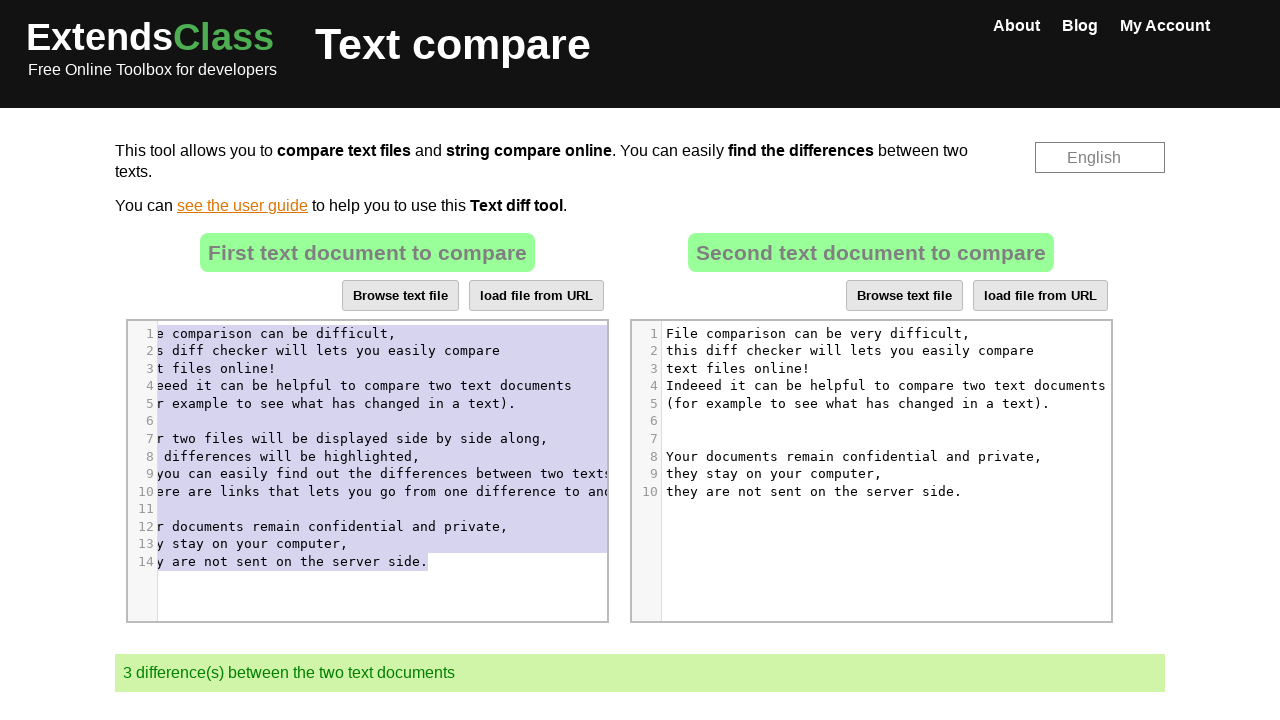

Clicked on target textarea at (883, 421) on xpath=//*[@id='dropZone2']/div[2]/div/div[6]/div[1]/div/div/div/div[5]/div[6]/pr
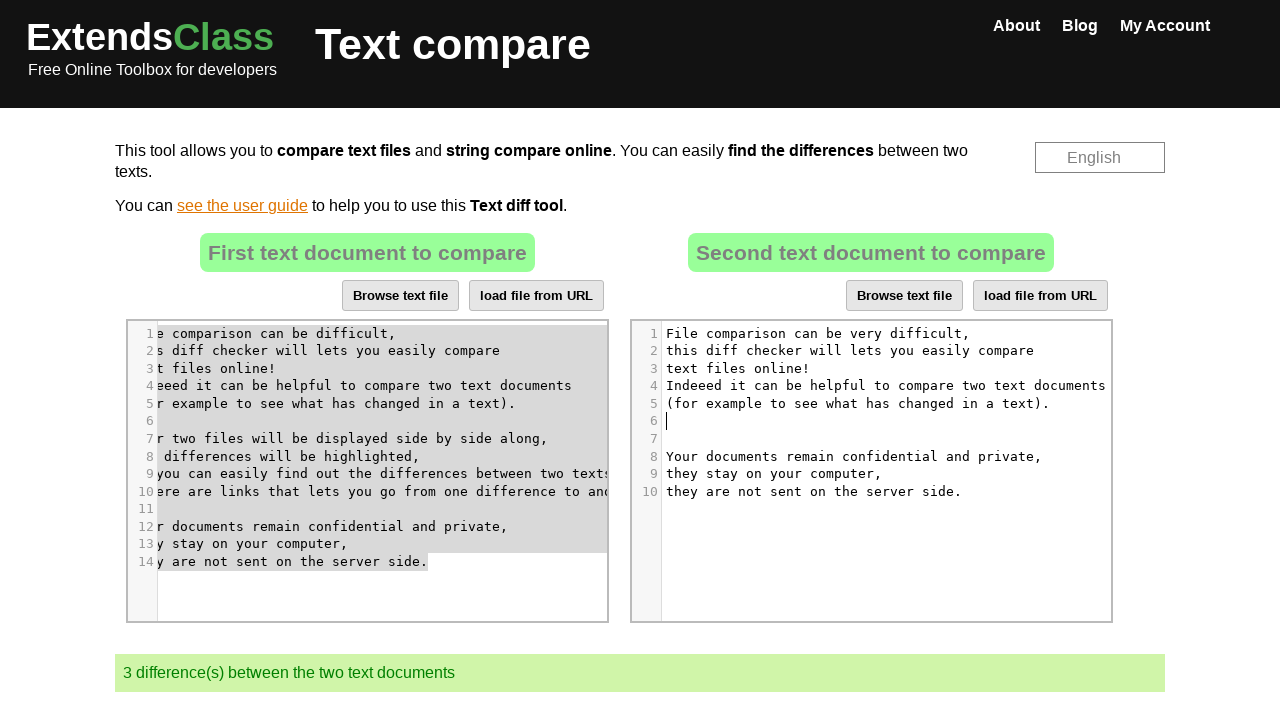

Pressed Ctrl+A to select all text in target textarea
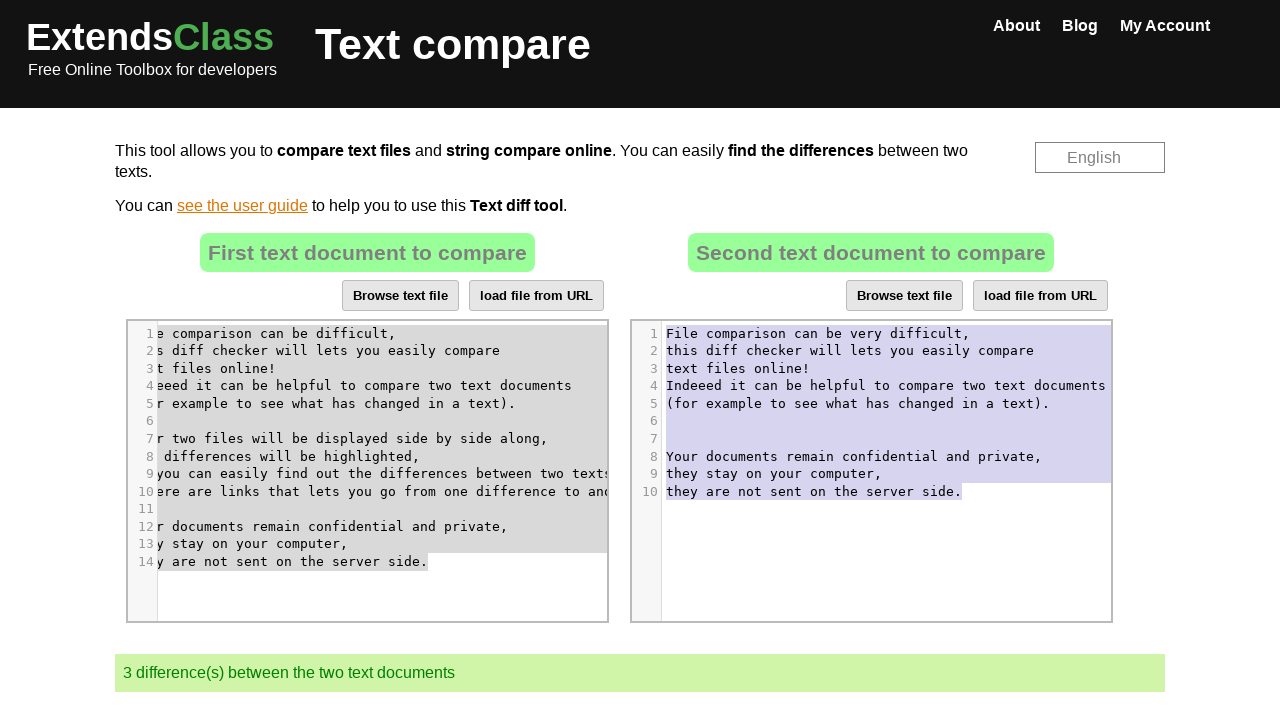

Pressed Ctrl+V to paste copied text into target textarea
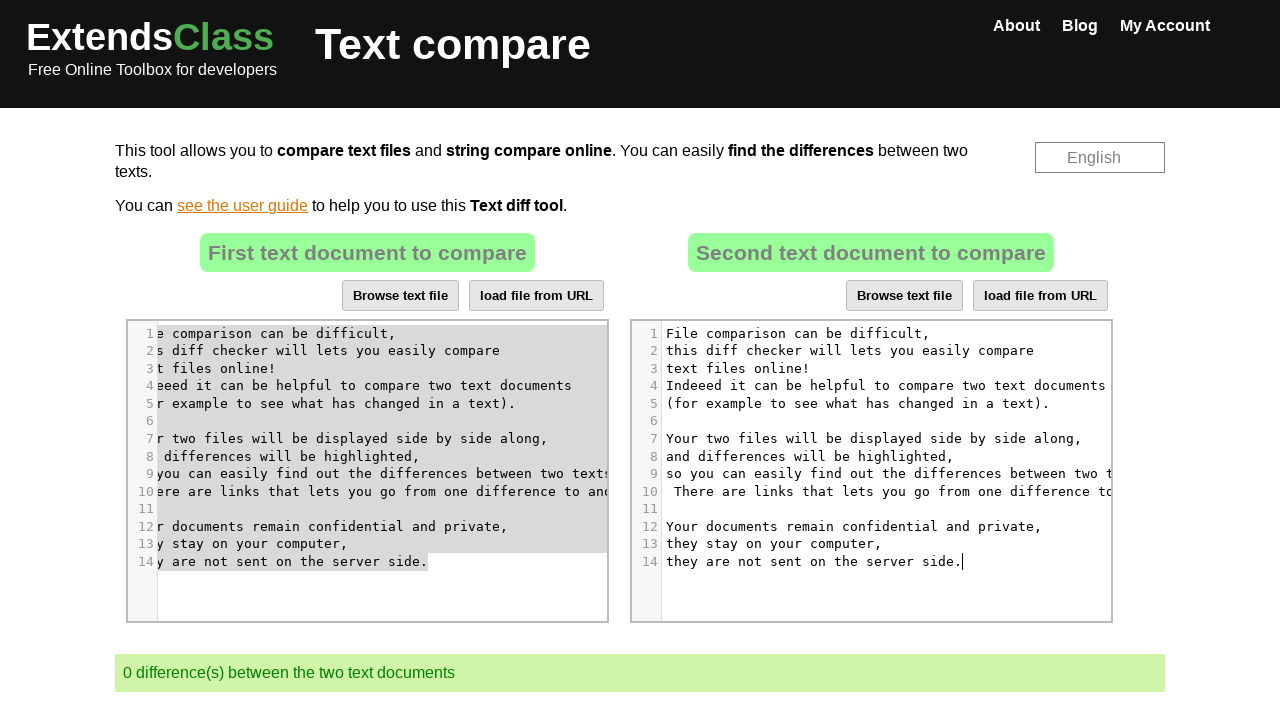

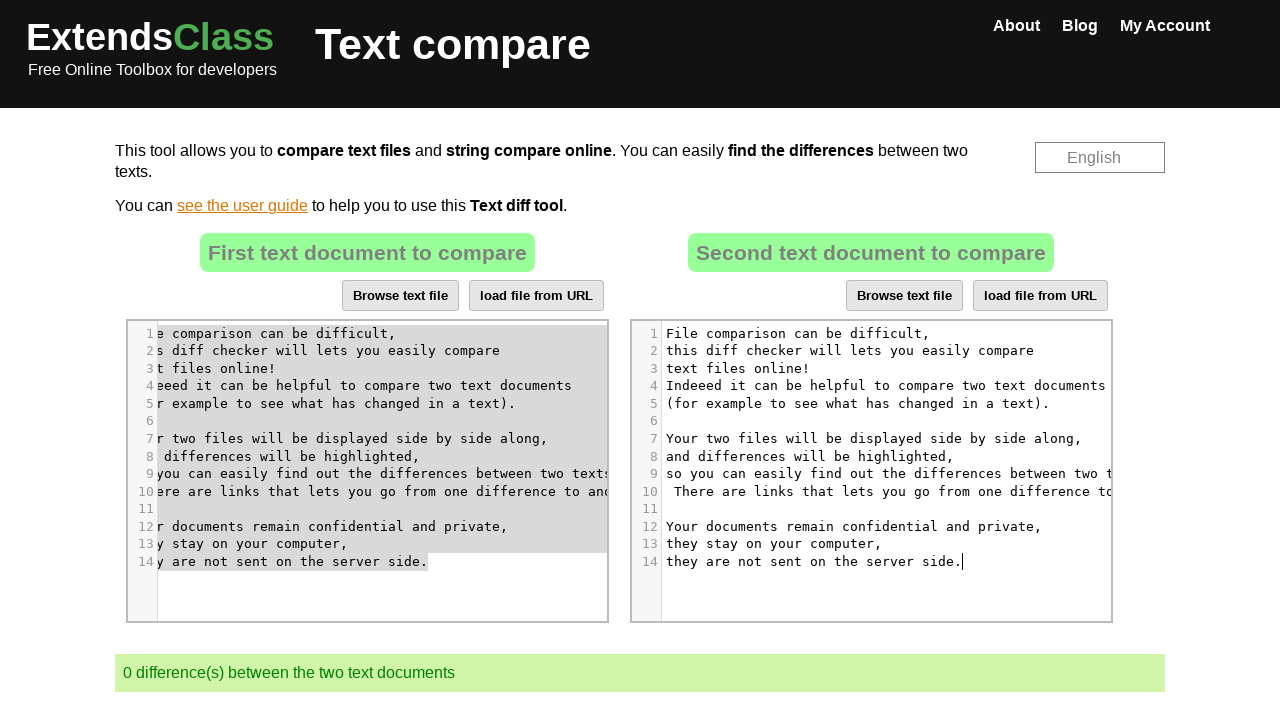